Tests the search functionality by typing "selenium" into a search field using keyboard simulation and pressing Enter to submit

Starting URL: https://anhtester.com/

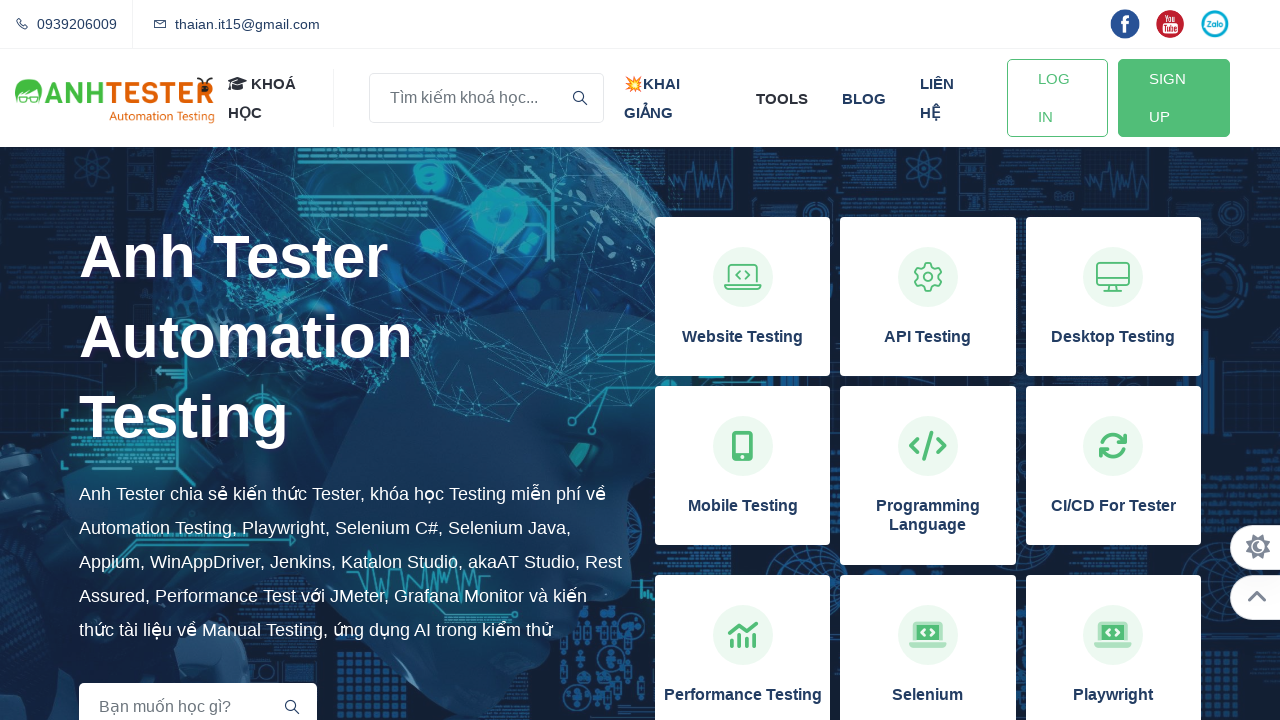

Clicked on the search input field at (486, 98) on input[name='key']
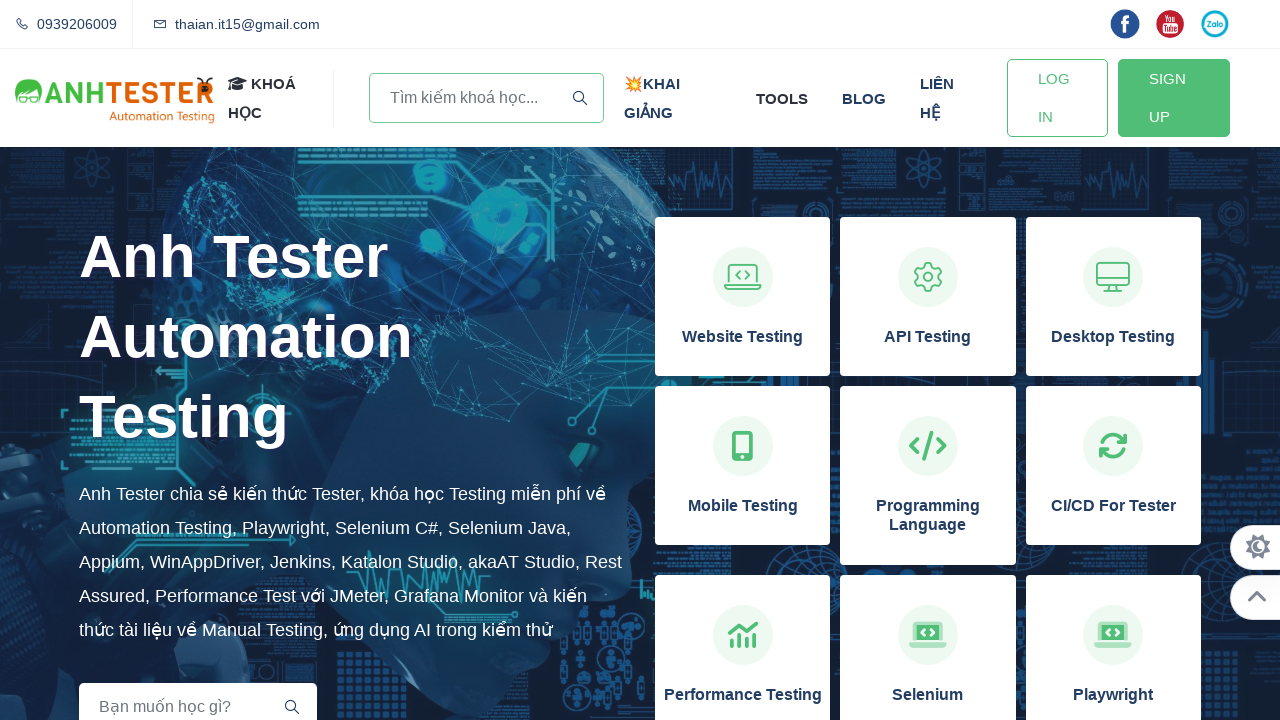

Typed 'selenium' into the search field using keyboard simulation on input[name='key']
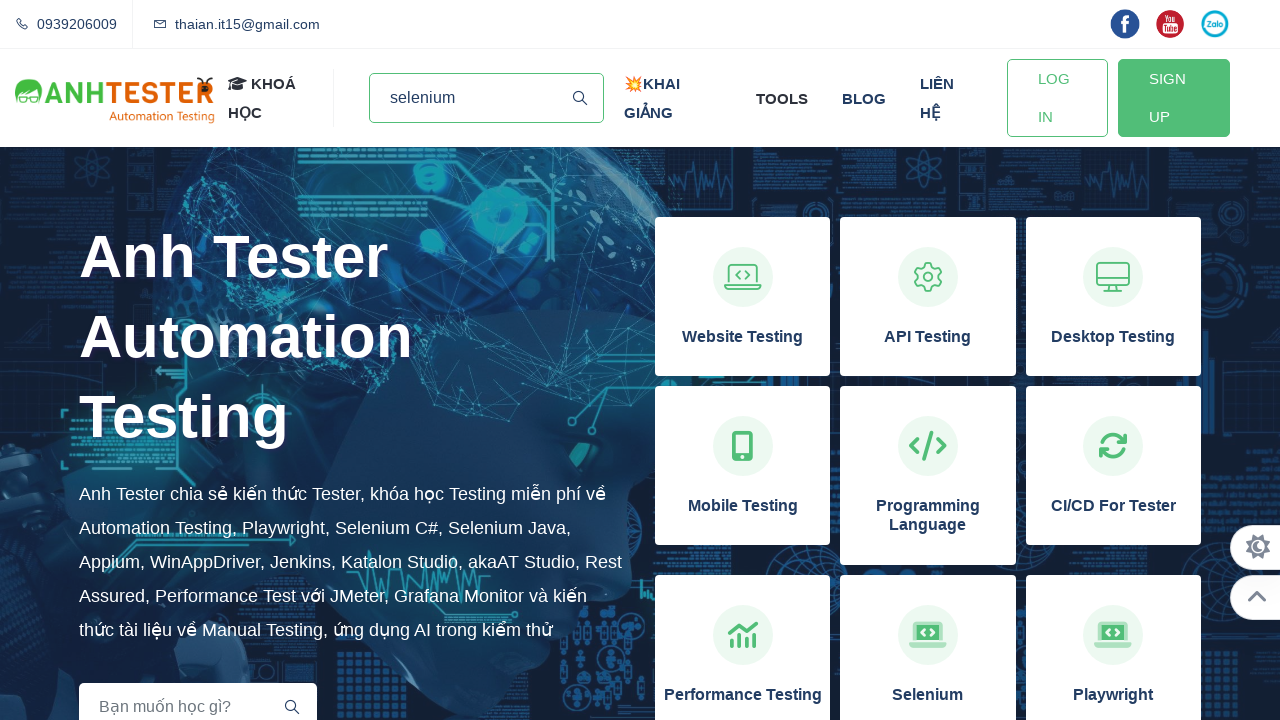

Pressed Enter to submit the search query on input[name='key']
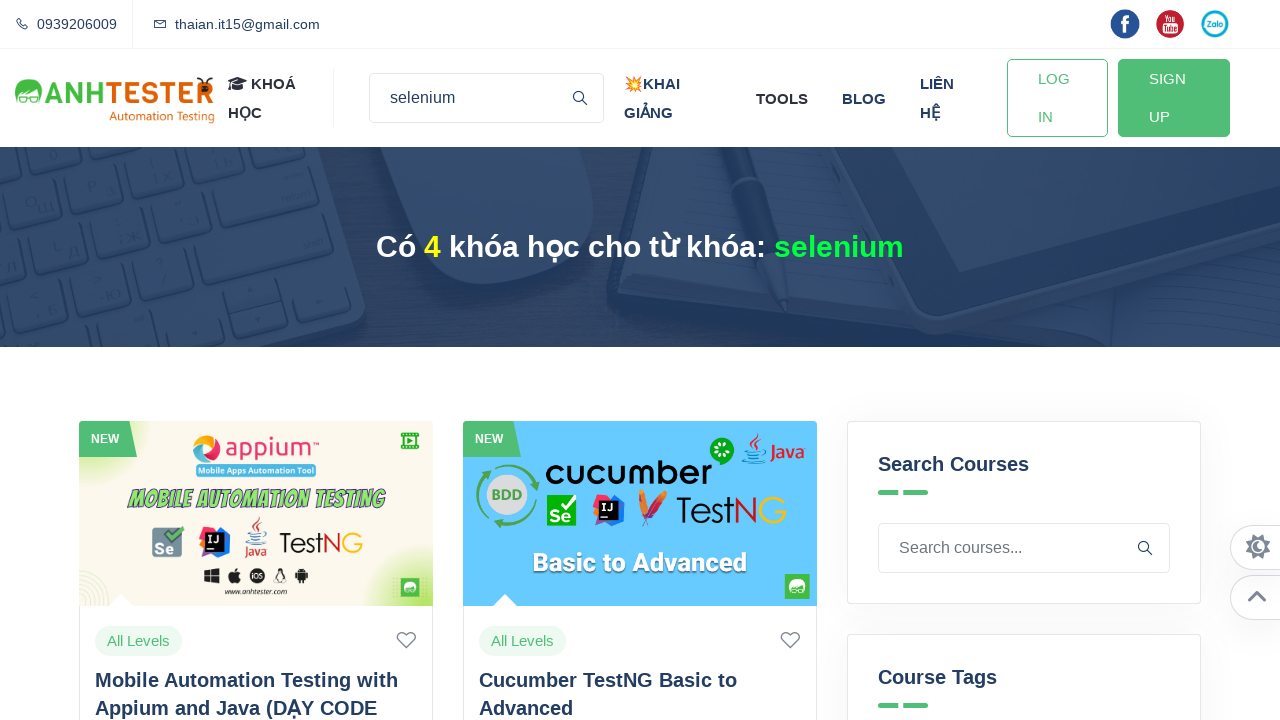

Waited 2000ms for search results to load
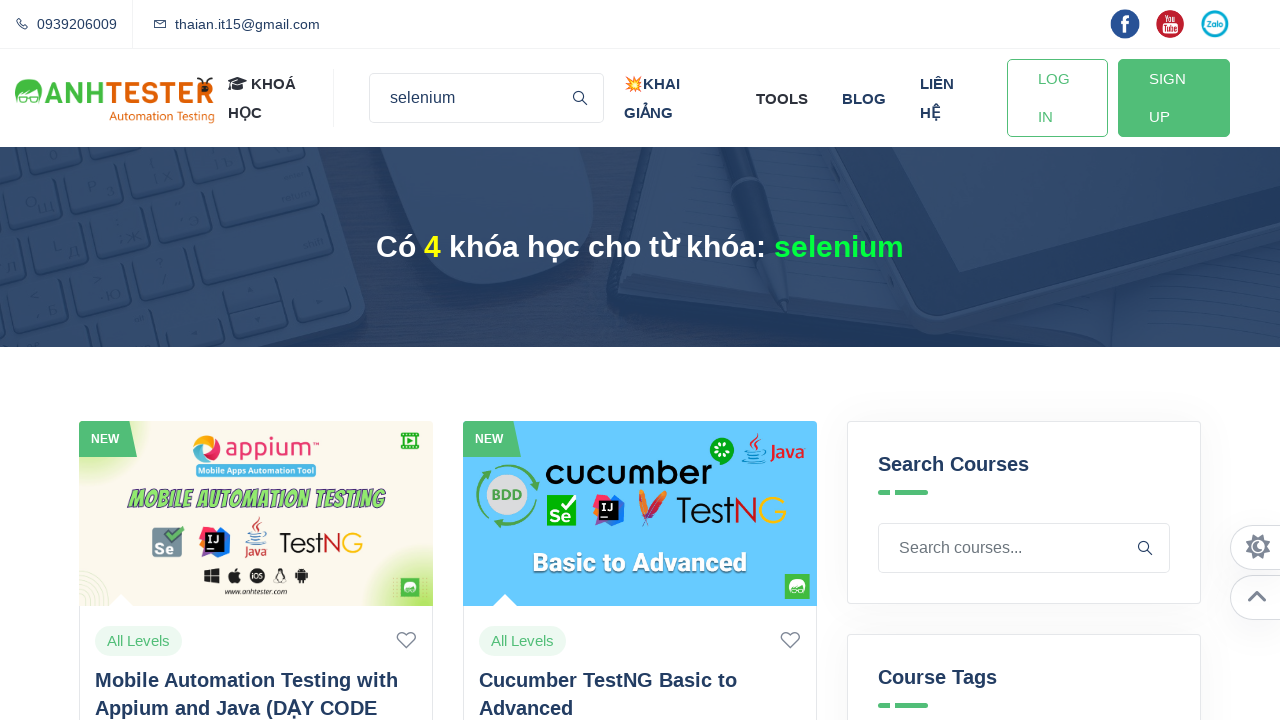

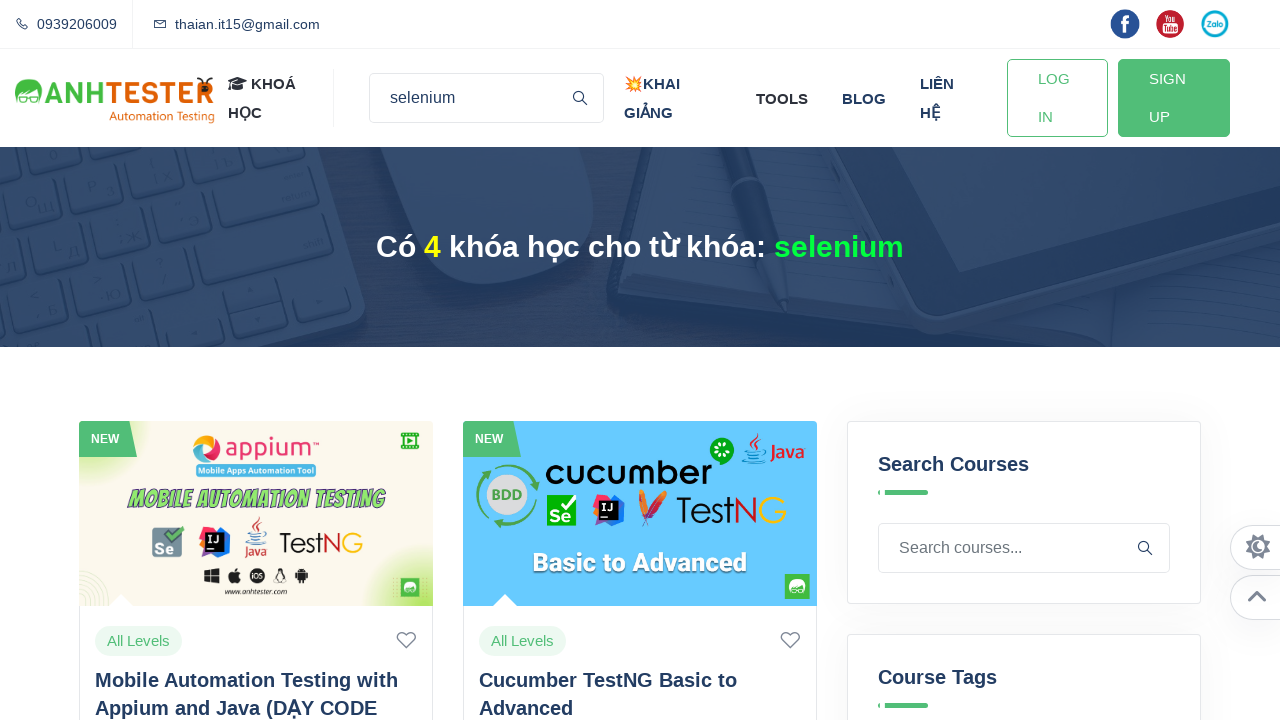